Switches to the first iframe on the page and verifies the heading text, then switches back to main content

Starting URL: https://demoqa.com/frames

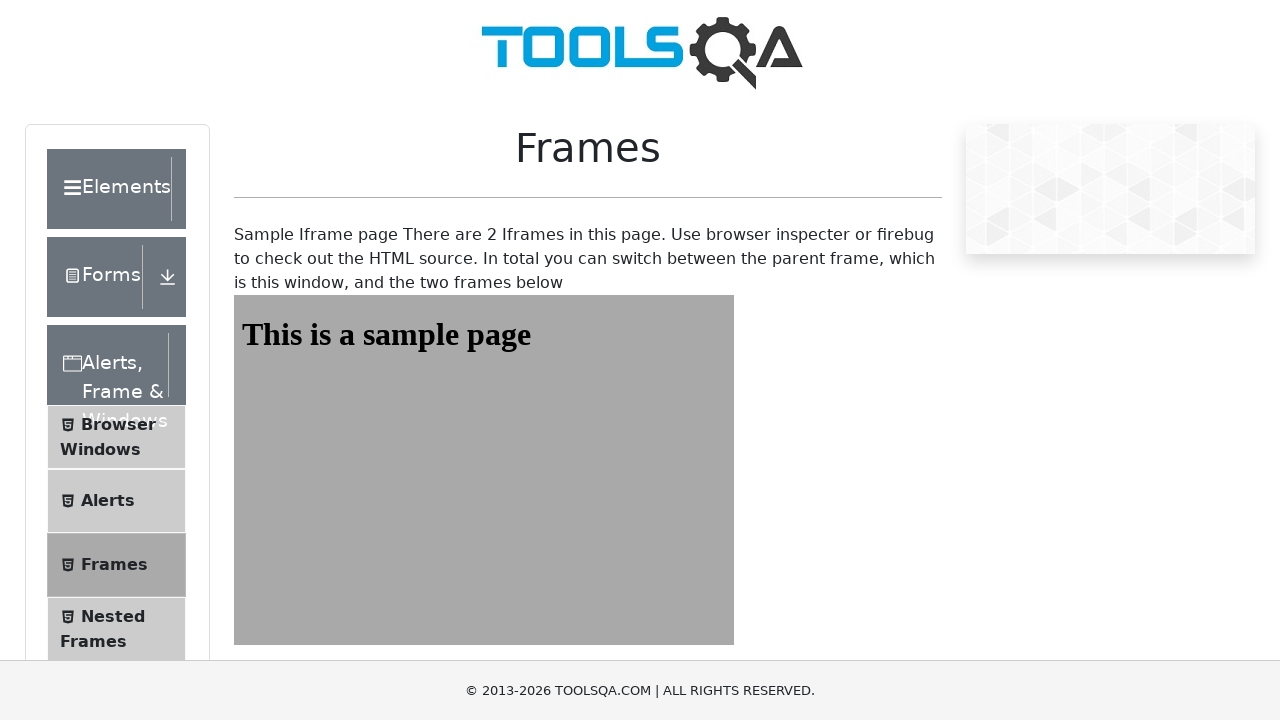

Navigated to https://demoqa.com/frames
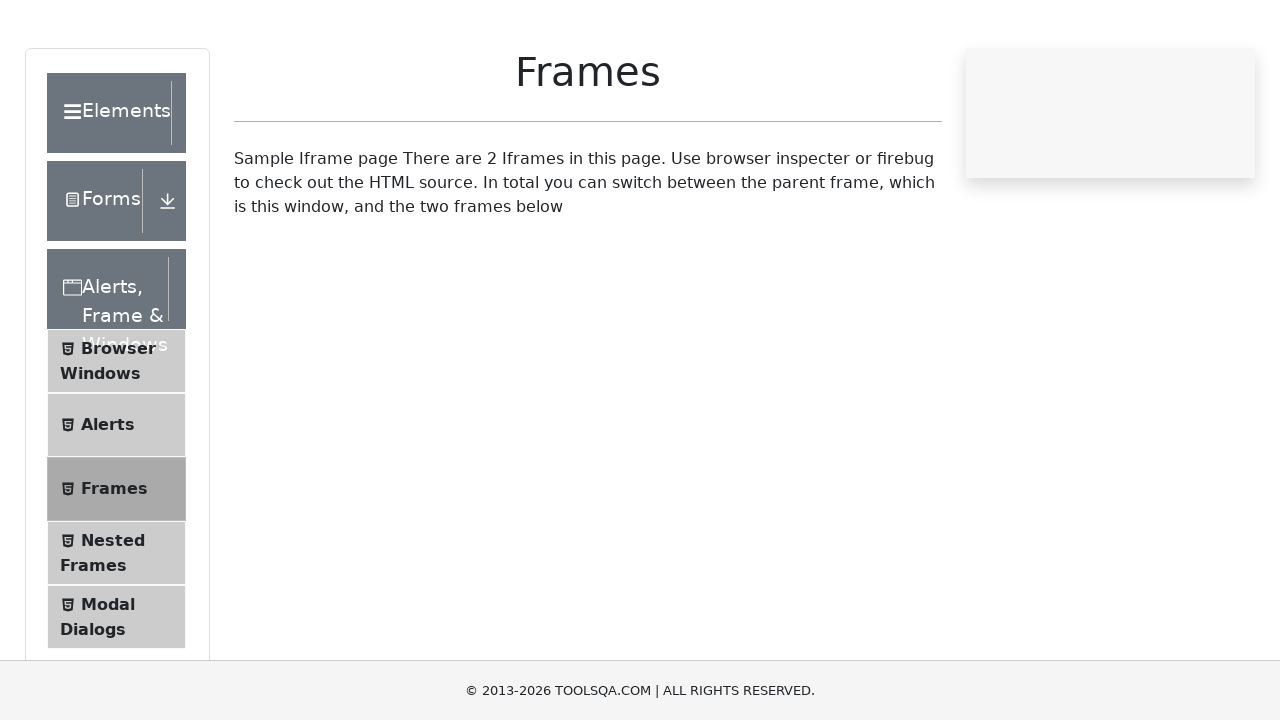

Located the first iframe with id 'frame1'
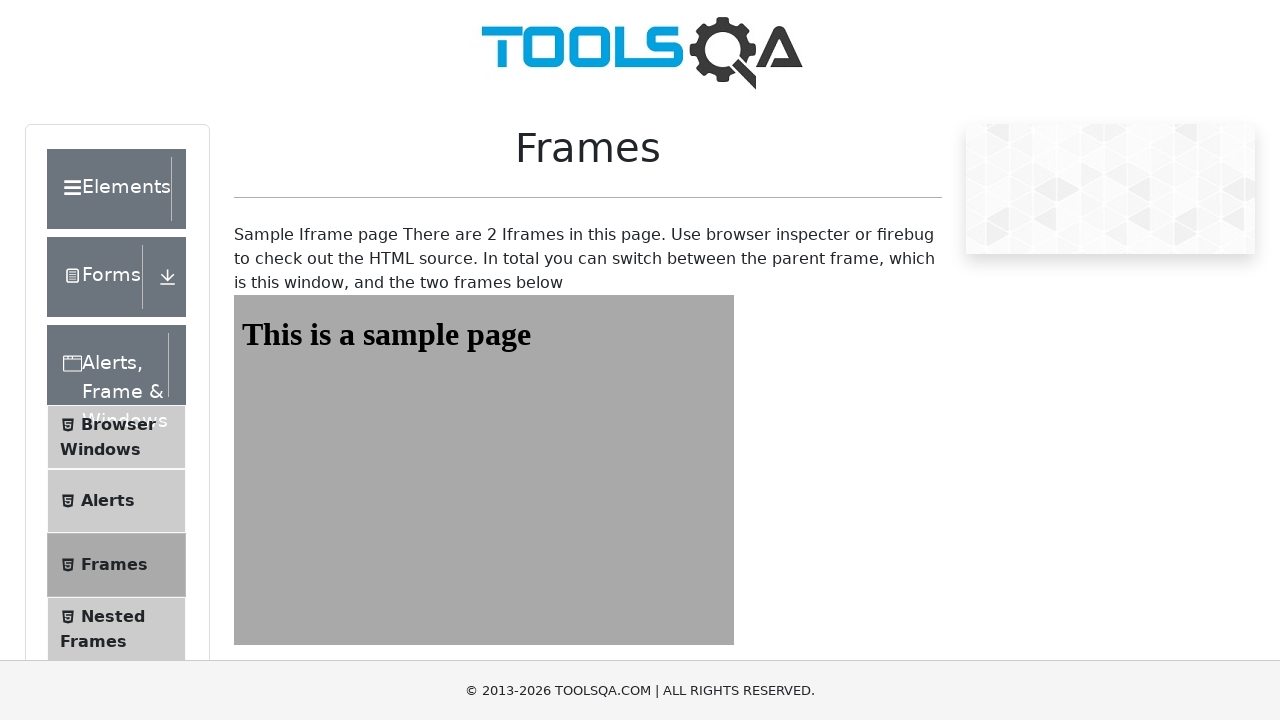

Retrieved heading text from first iframe: 'This is a sample page'
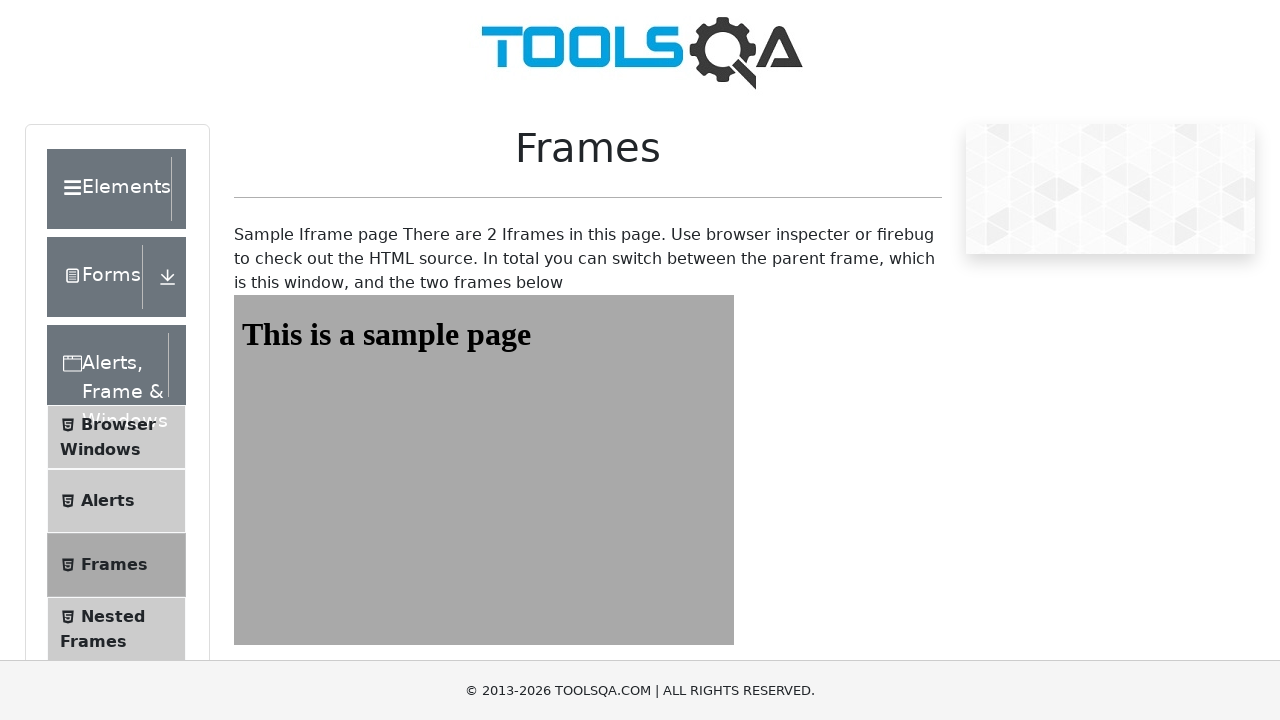

Verified that frame 1 heading text is 'This is a sample page'
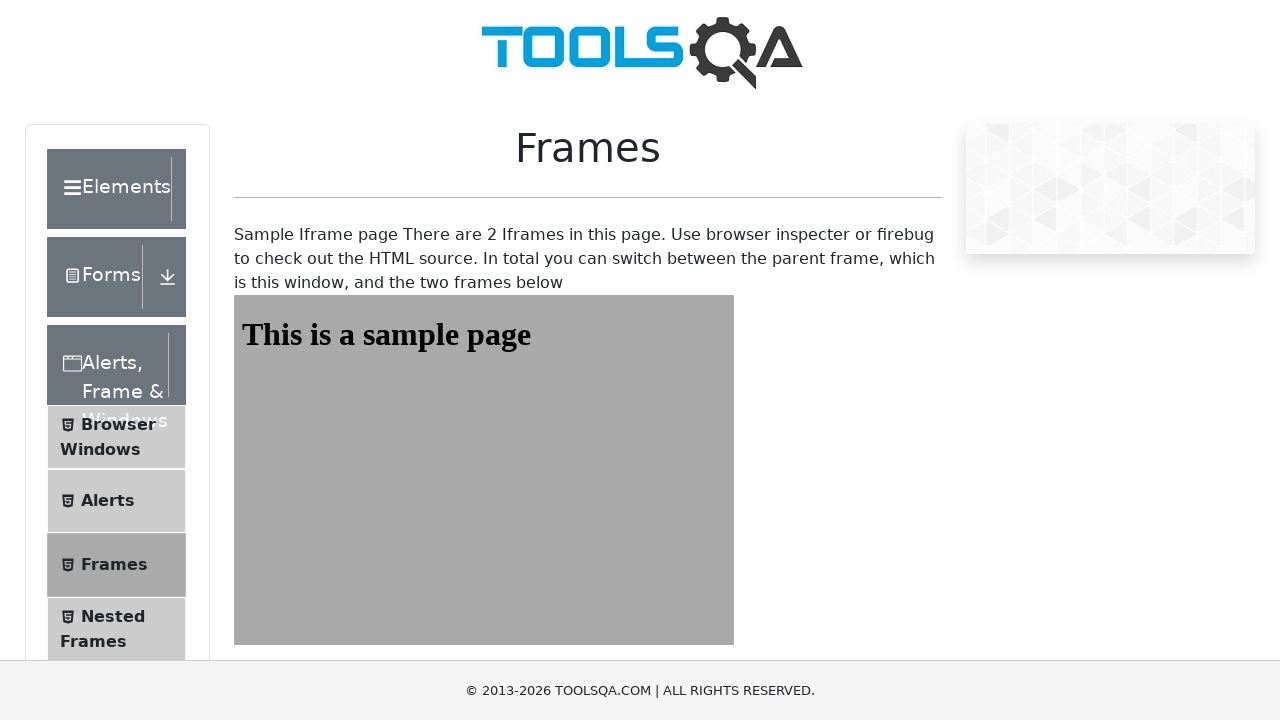

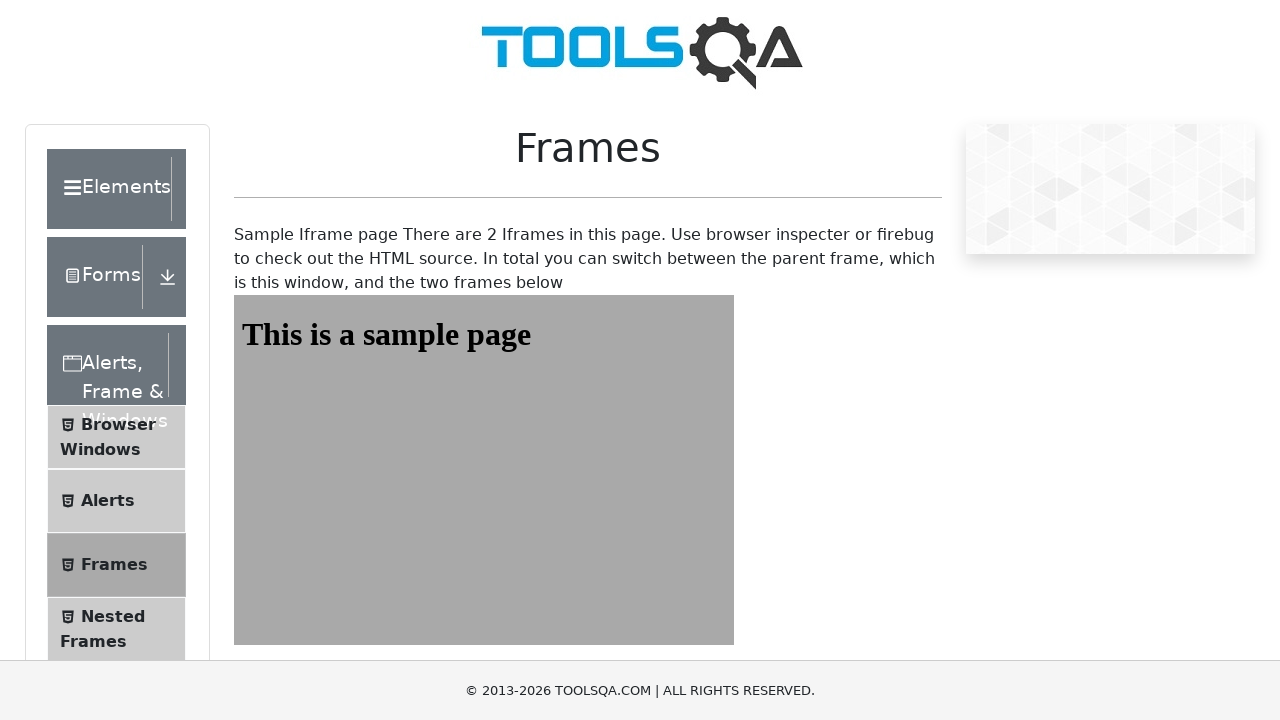